Tests the Web Tables functionality by adding a new record with first name, last name, email, age, salary, and department fields.

Starting URL: https://demoqa.com/

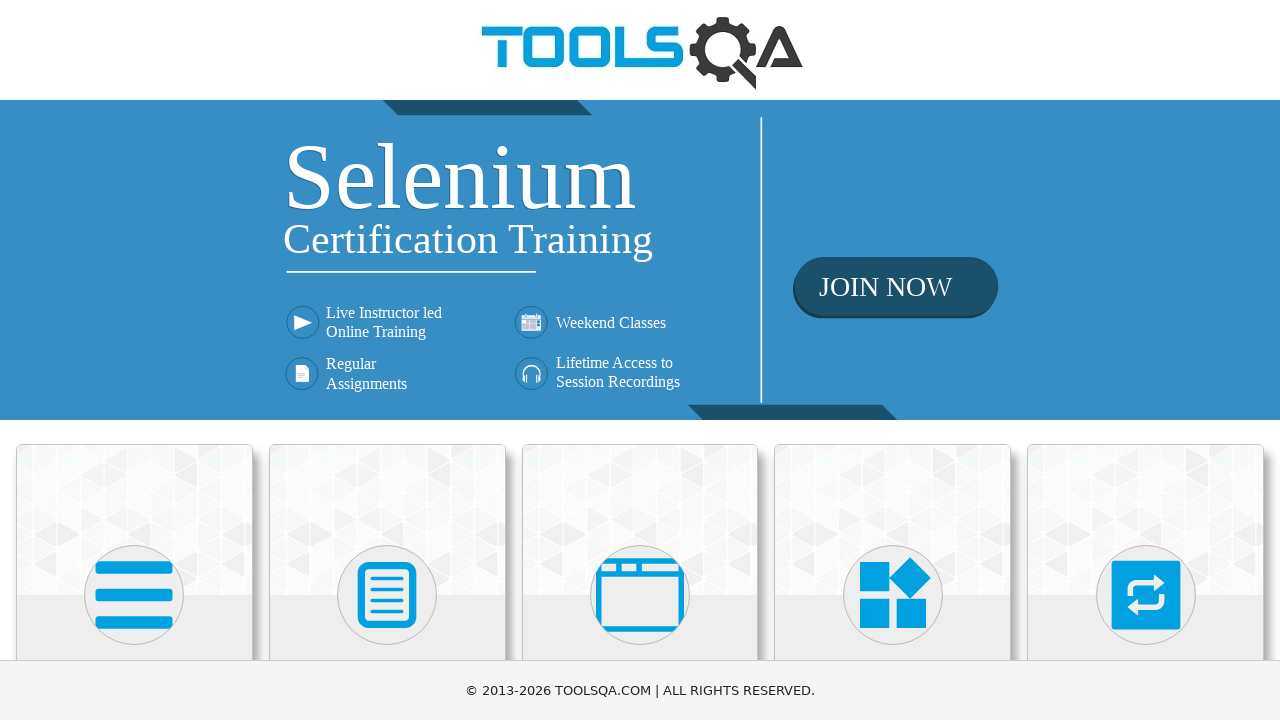

Clicked on Elements section at (134, 360) on text=Elements
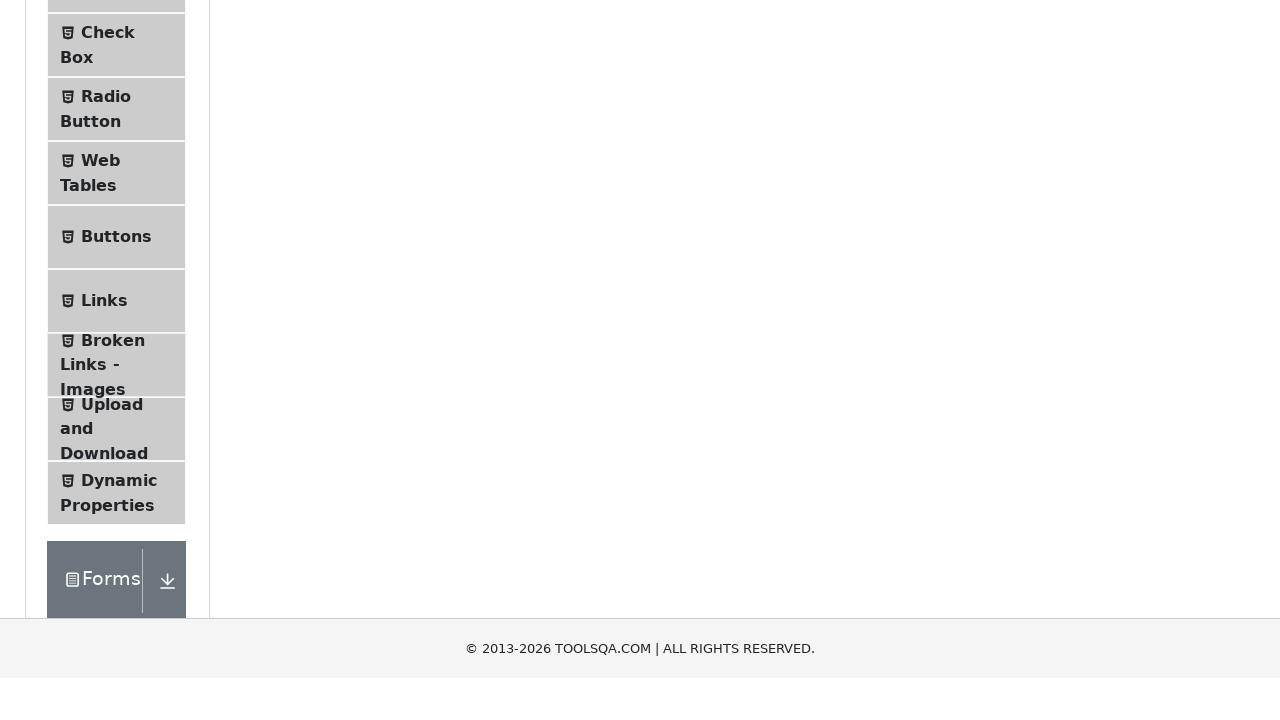

Clicked on Web Tables menu item at (100, 440) on text=Web Tables
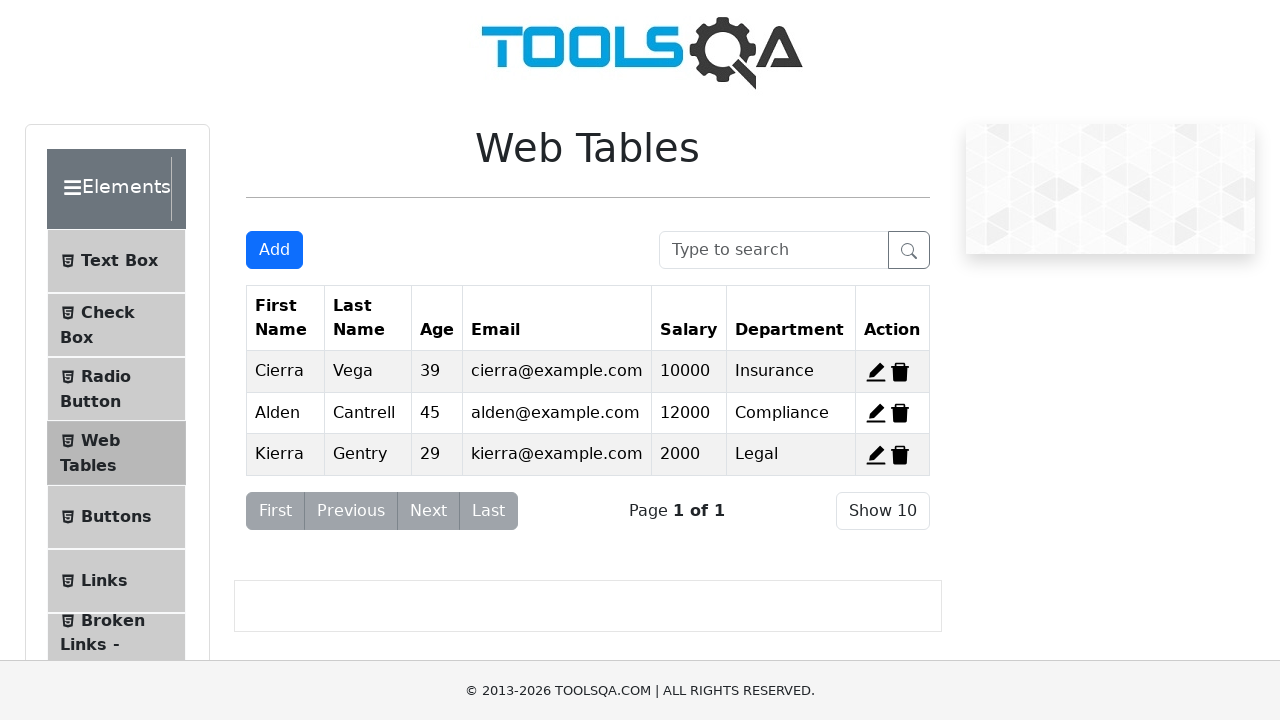

Clicked Add button to open registration form at (274, 250) on #addNewRecordButton
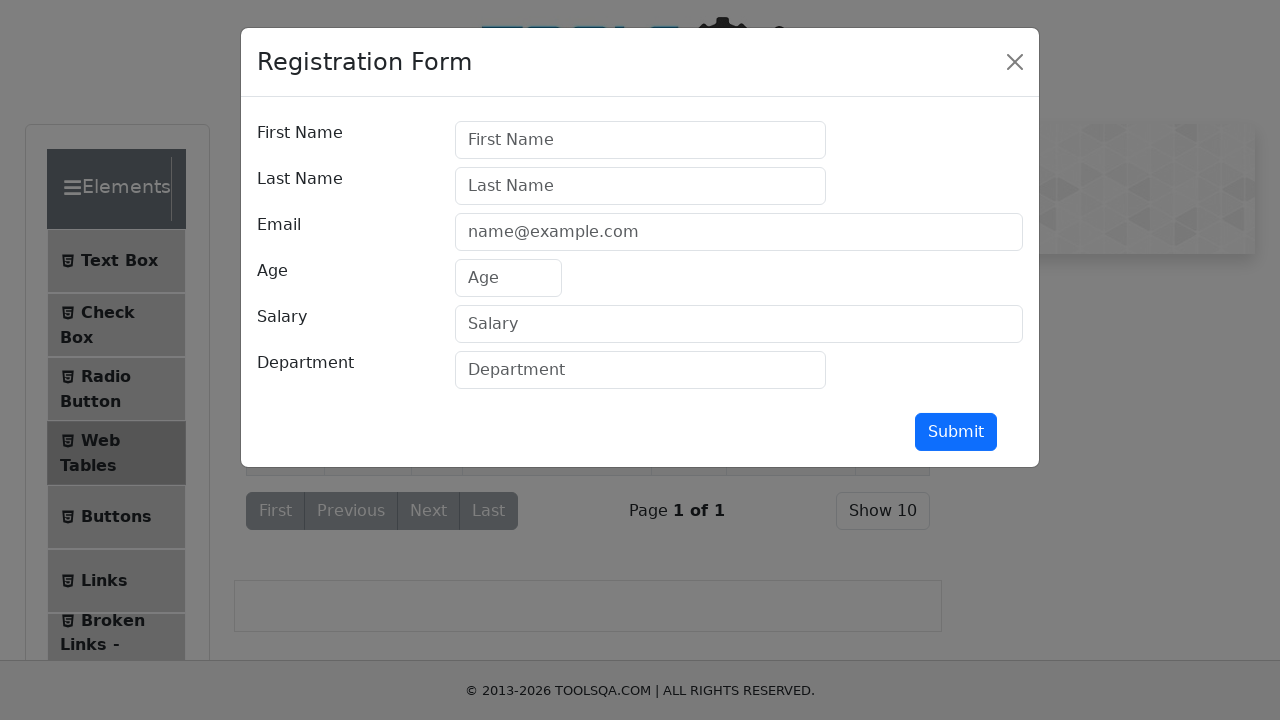

Filled first name field with 'Topgun' on #firstName
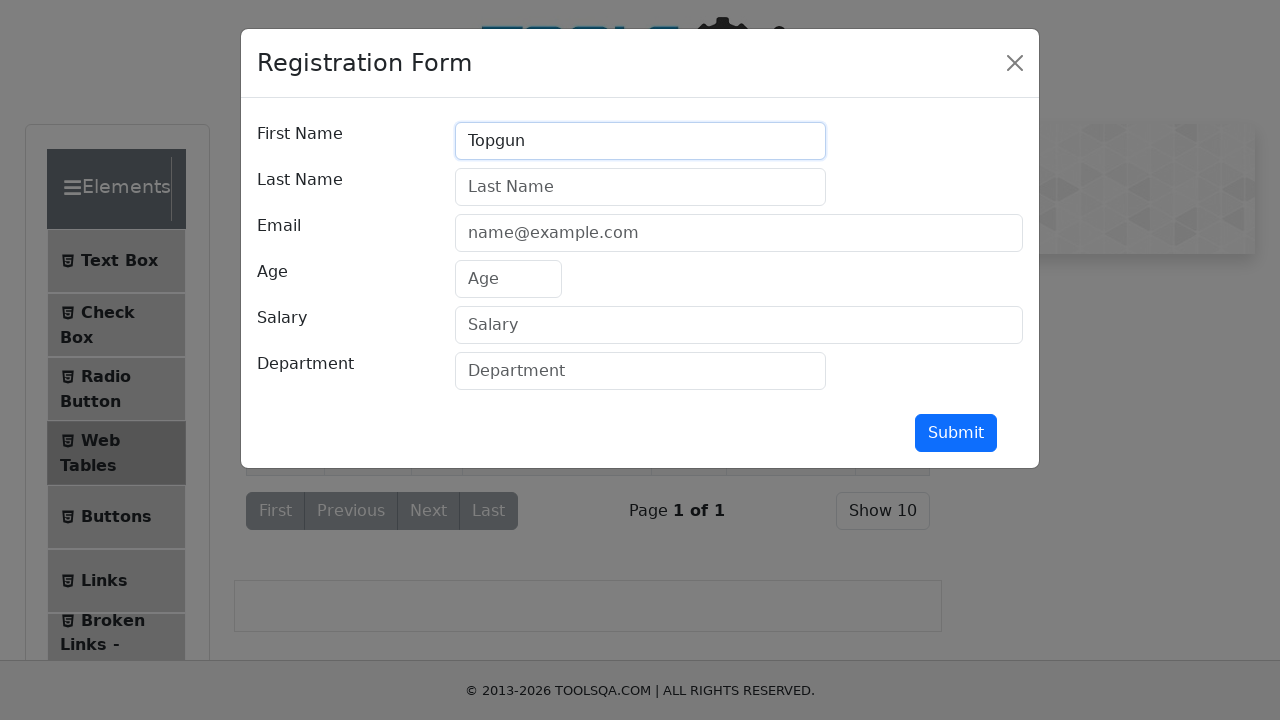

Filled last name field with 'Maverick' on #lastName
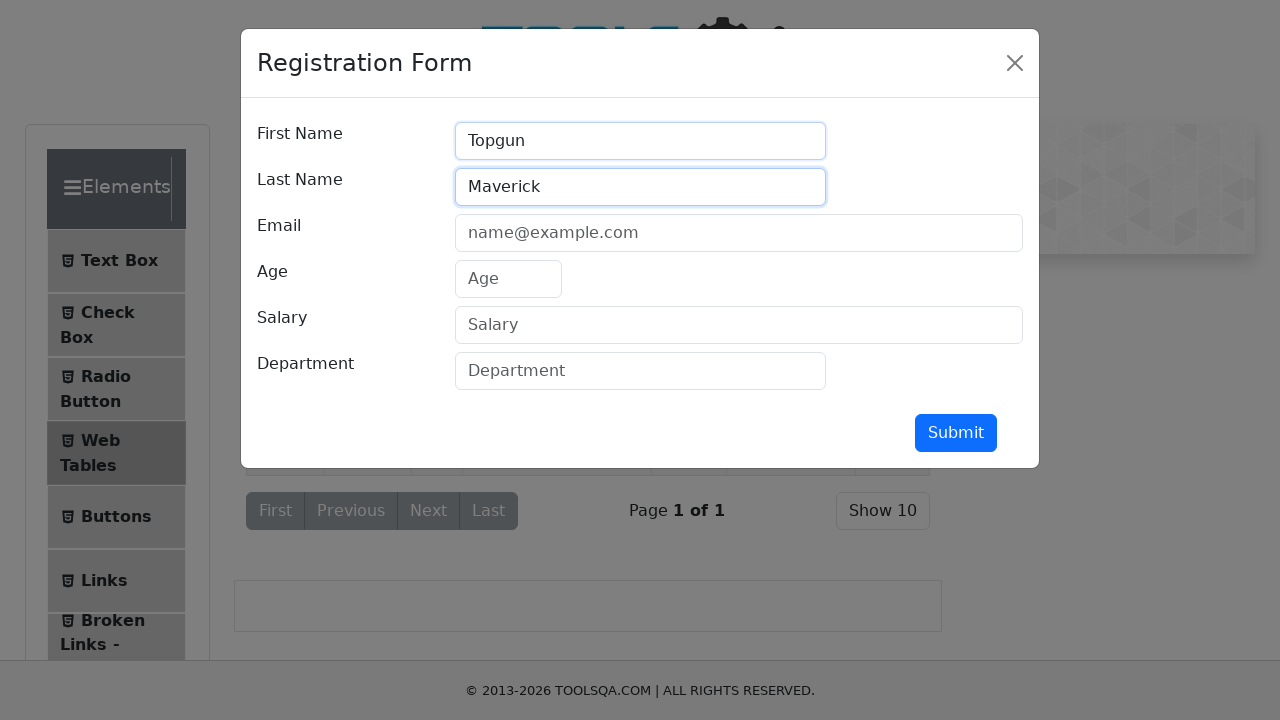

Filled email field with 'marverick@gmail.com' on #userEmail
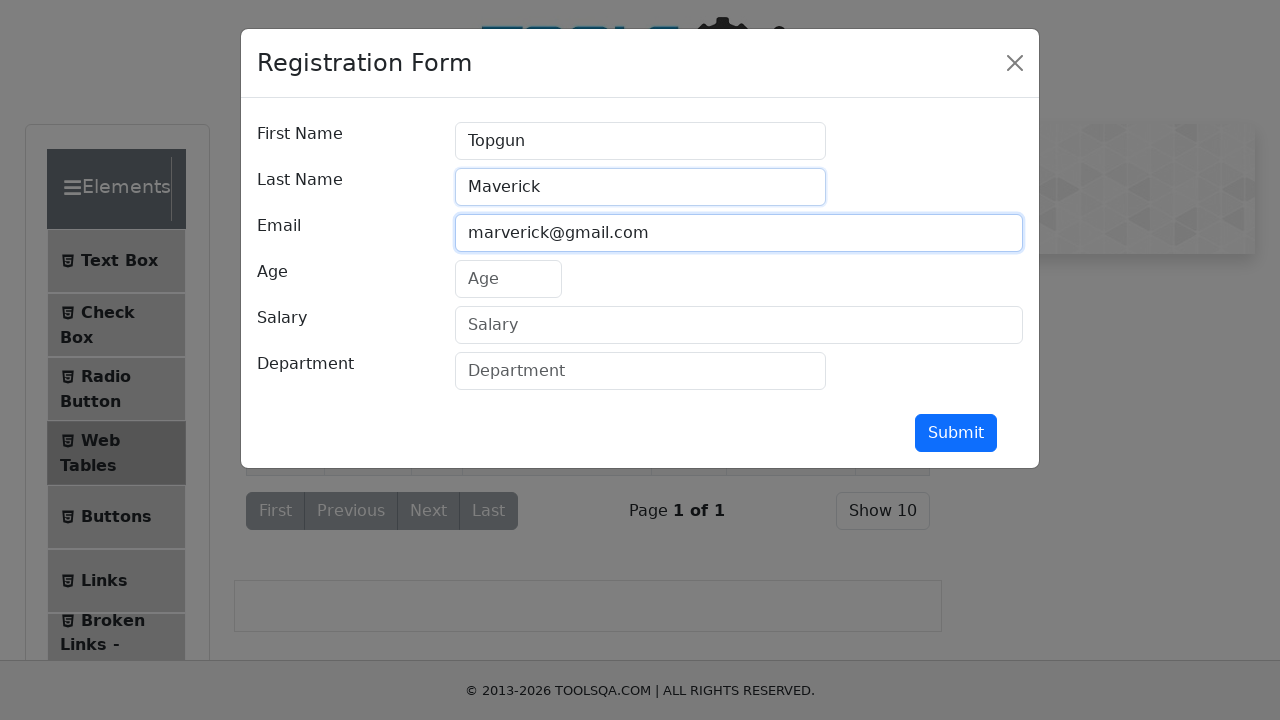

Filled age field with '30' on #age
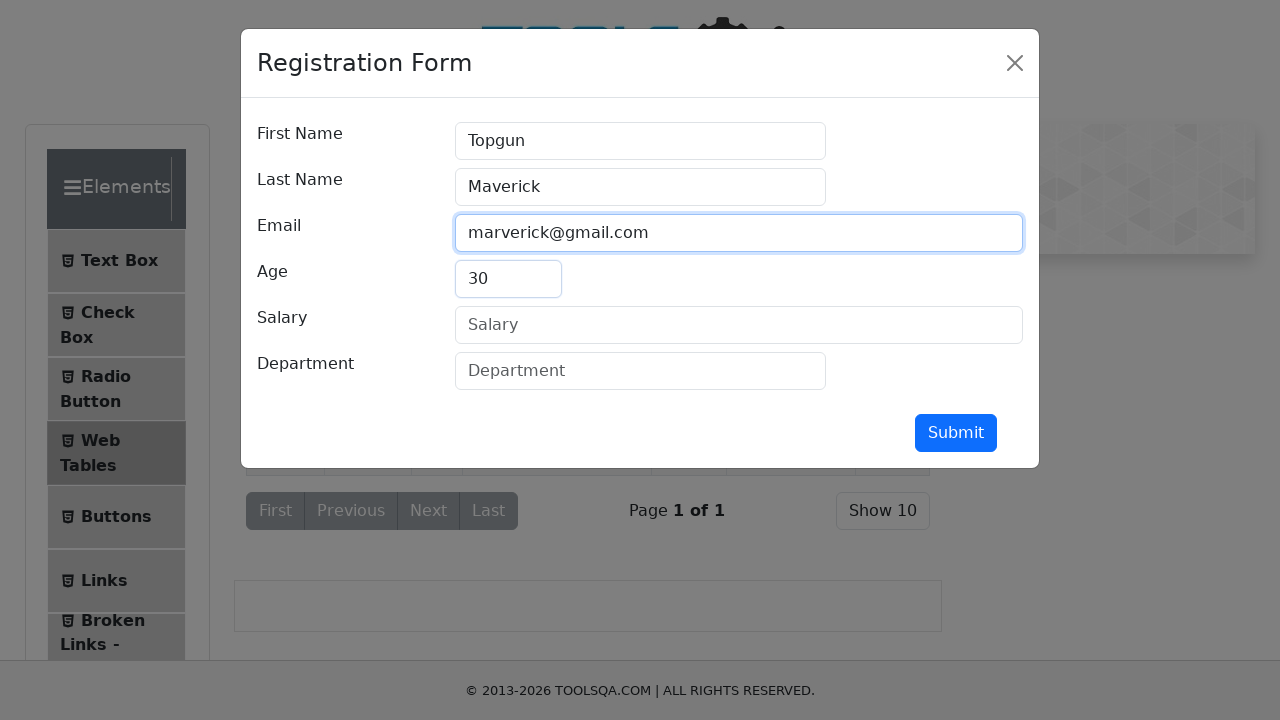

Filled salary field with '30000' on #salary
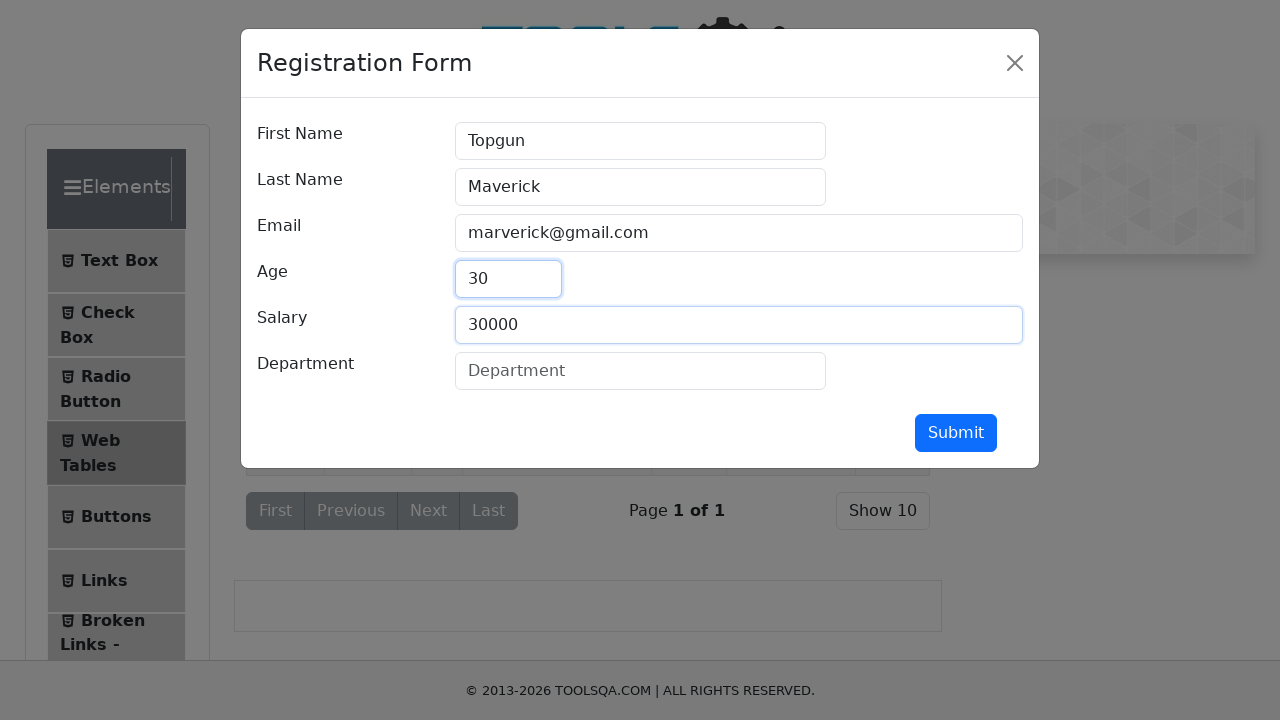

Filled department field with 'Developer' on #department
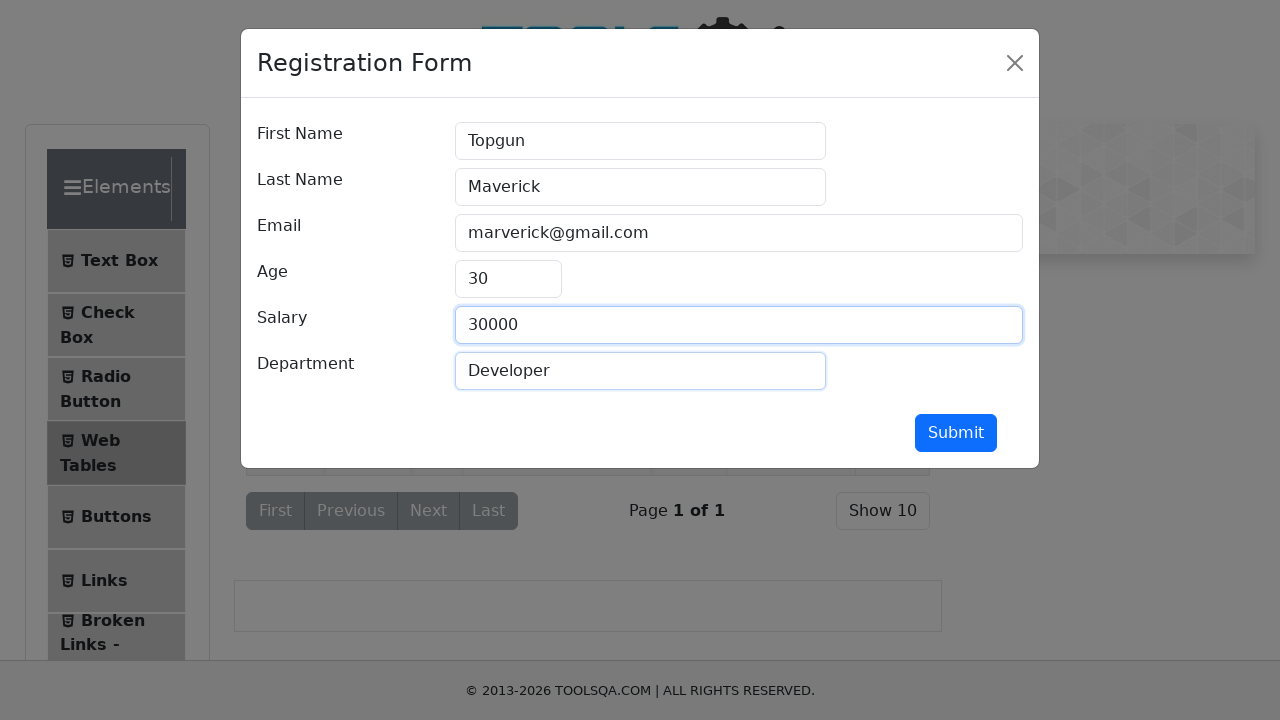

Clicked submit button to add new record at (956, 433) on #submit
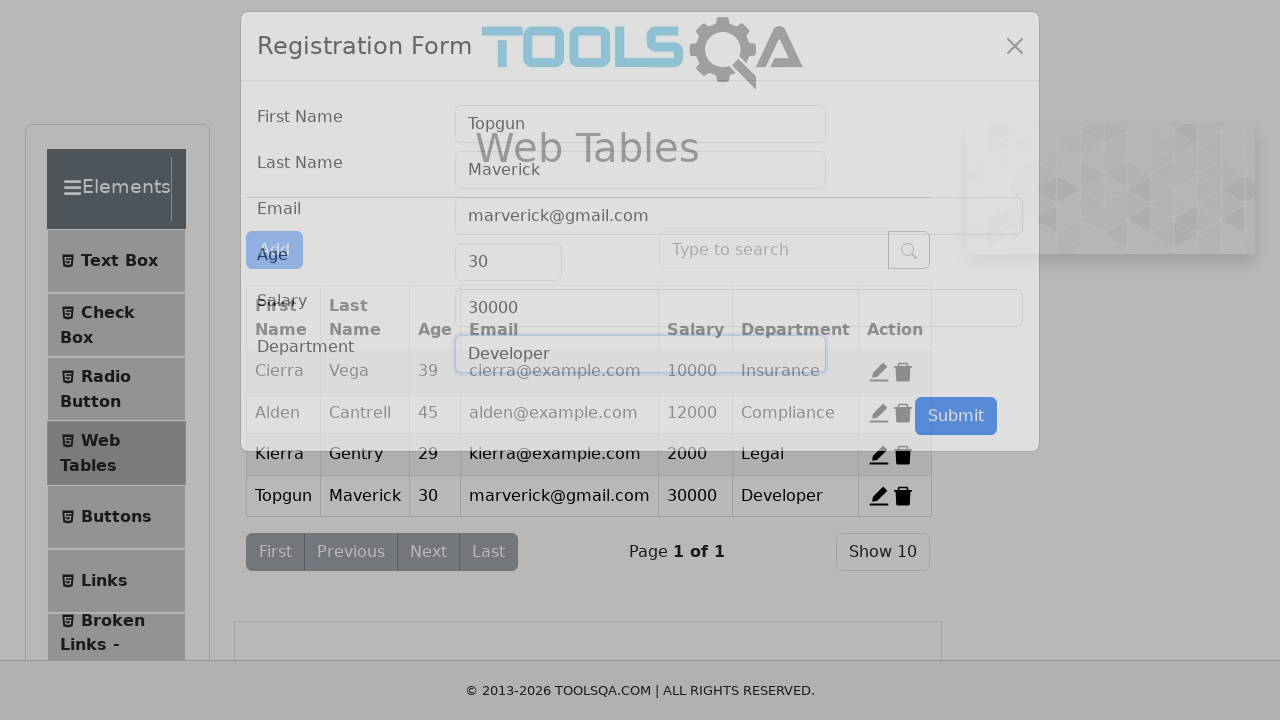

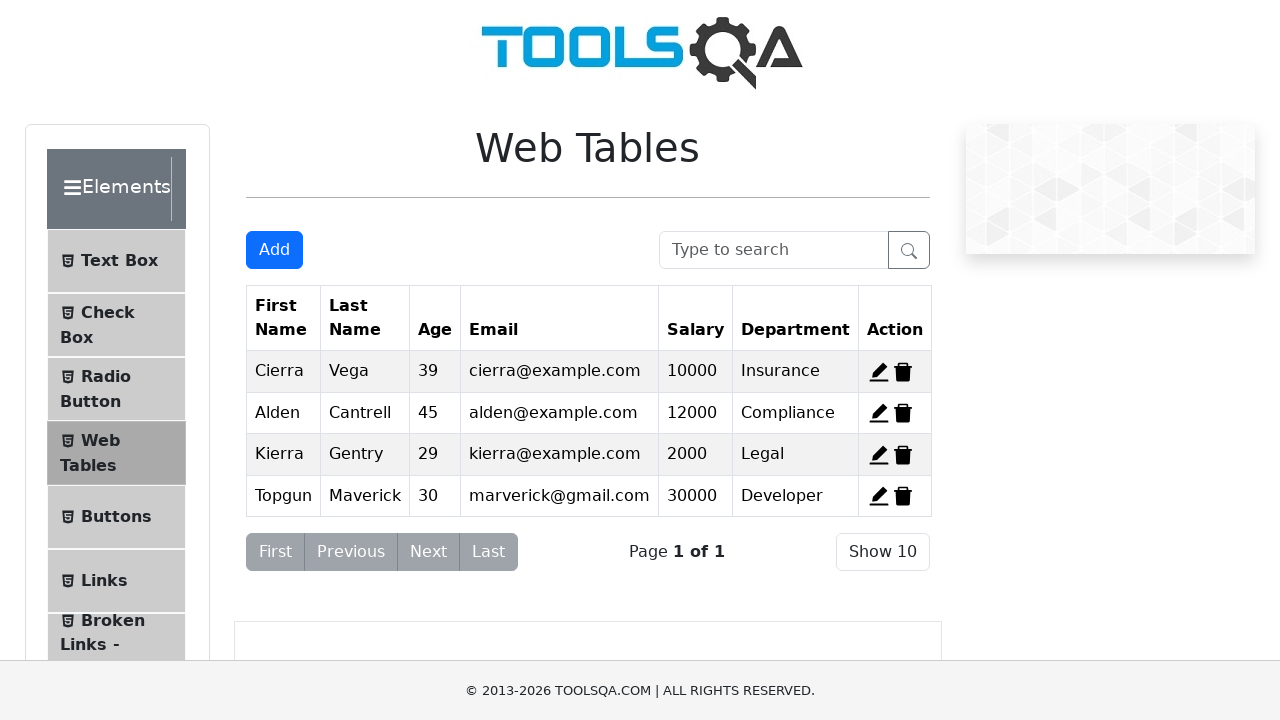